Tests browser navigation functionality including navigating to different pages, using browser back/forward buttons, and refreshing the page

Starting URL: https://learn.letskodeit.com/

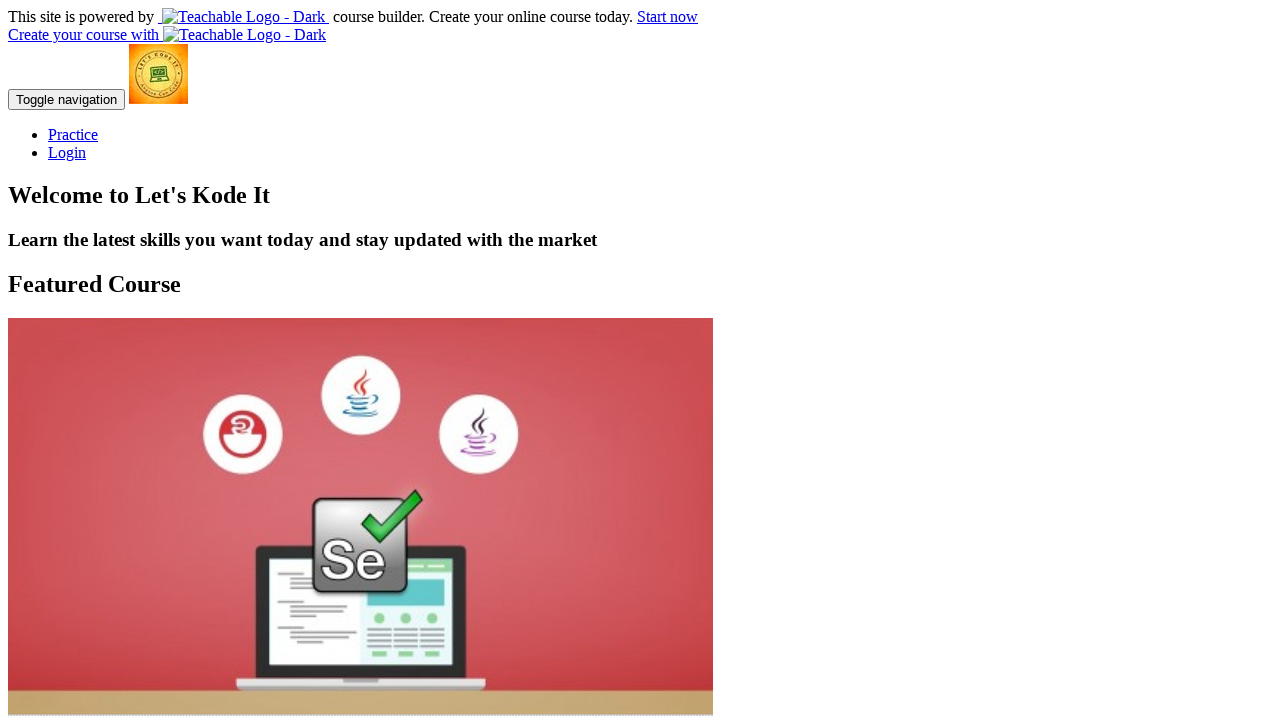

Navigated to courses page at https://www.letskodeit.com/courses
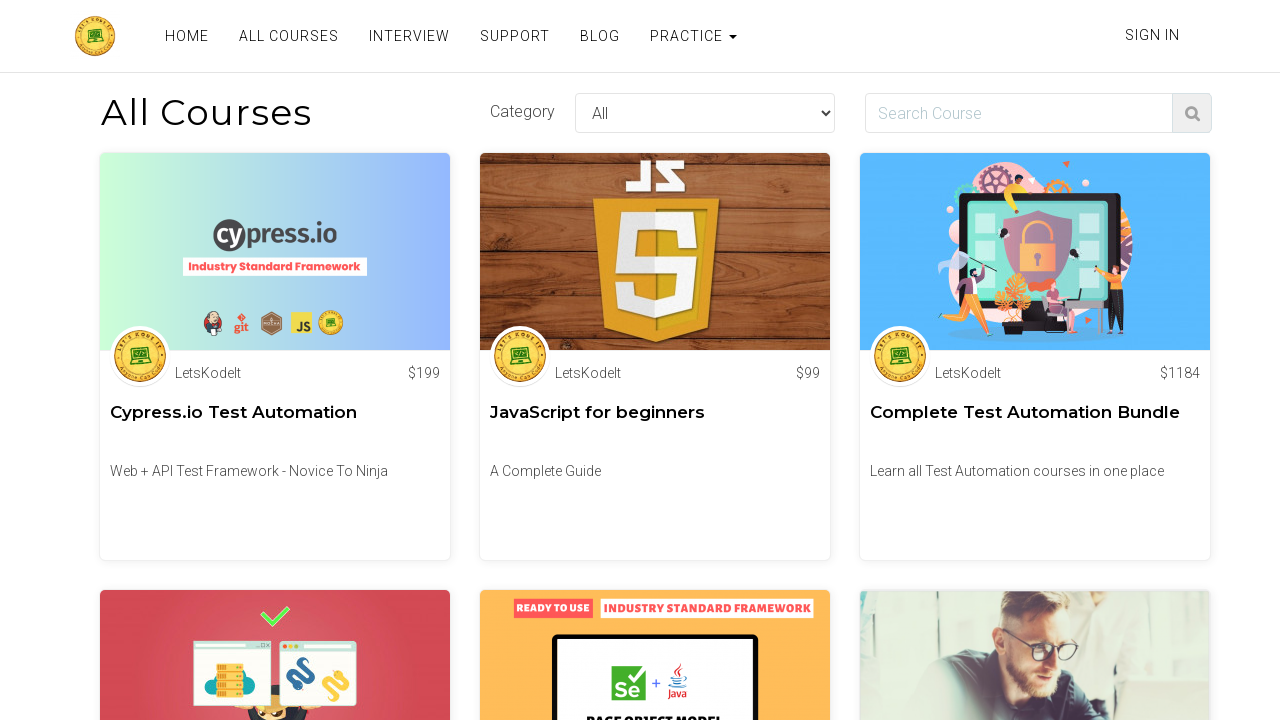

Navigated back to previous page using browser back button
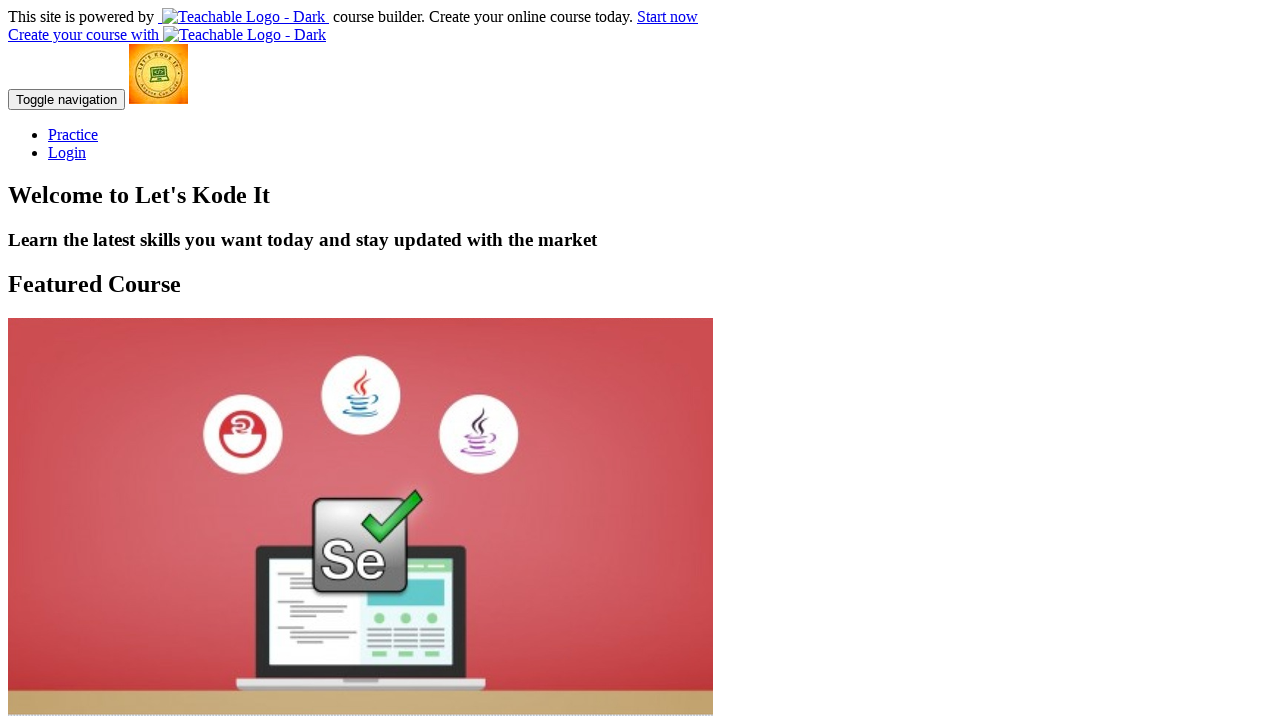

Navigated forward to courses page using browser forward button
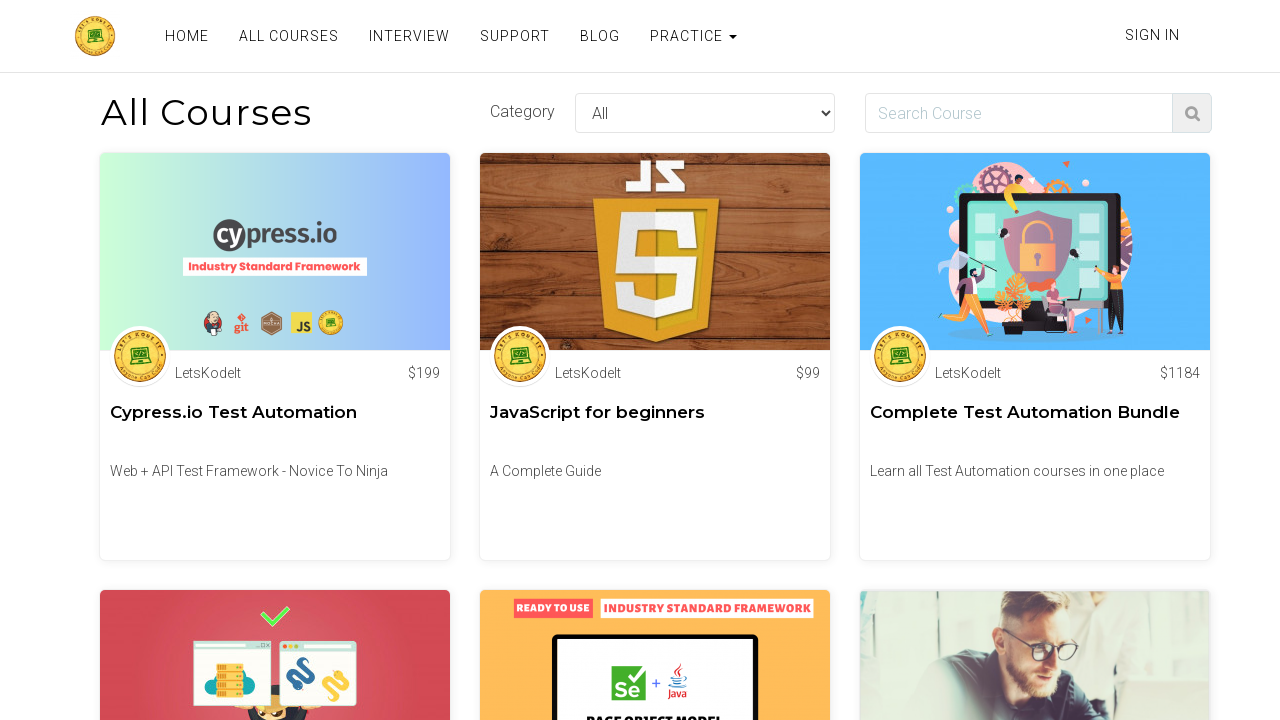

Navigated back to previous page again using browser back button
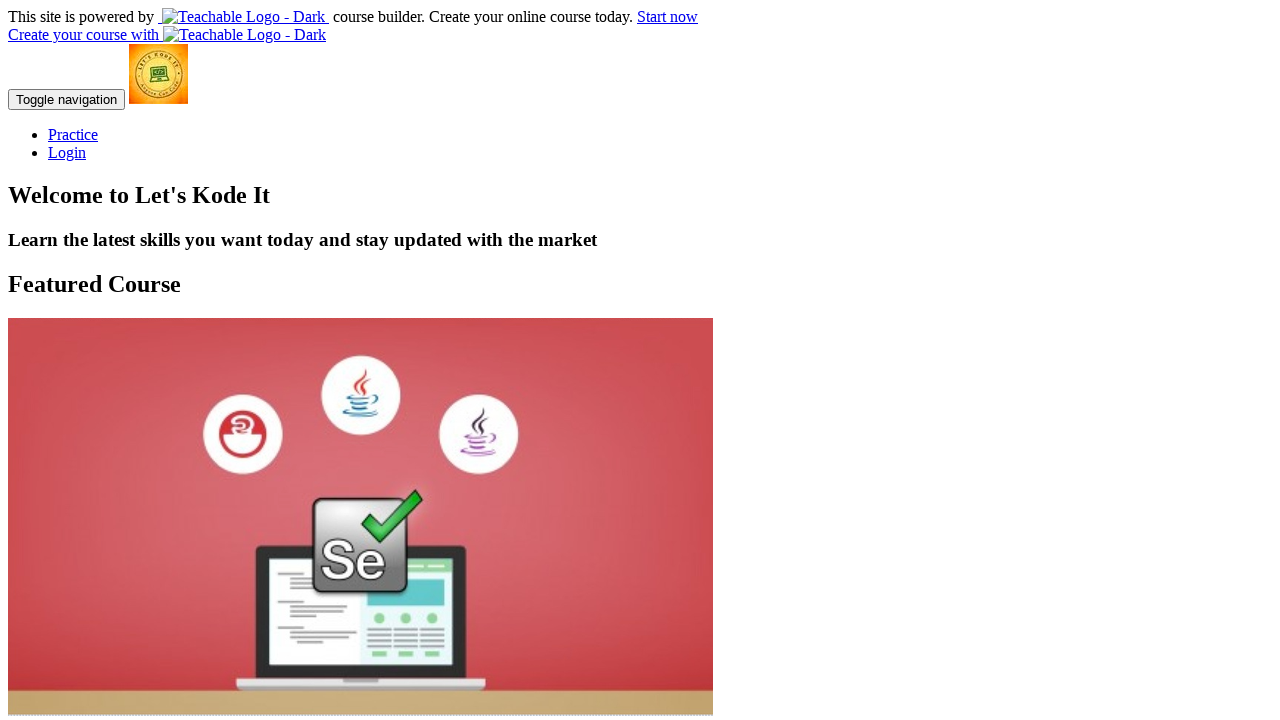

Refreshed the current page
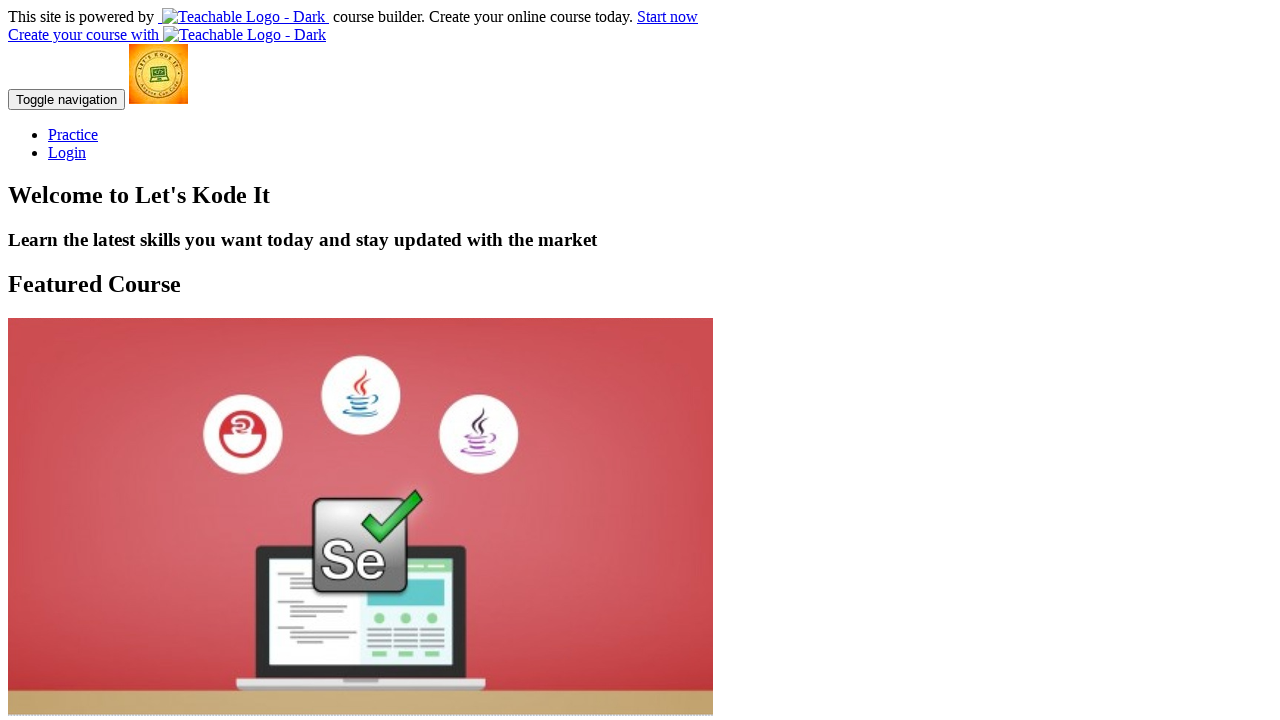

Retrieved current URL for alternative refresh method
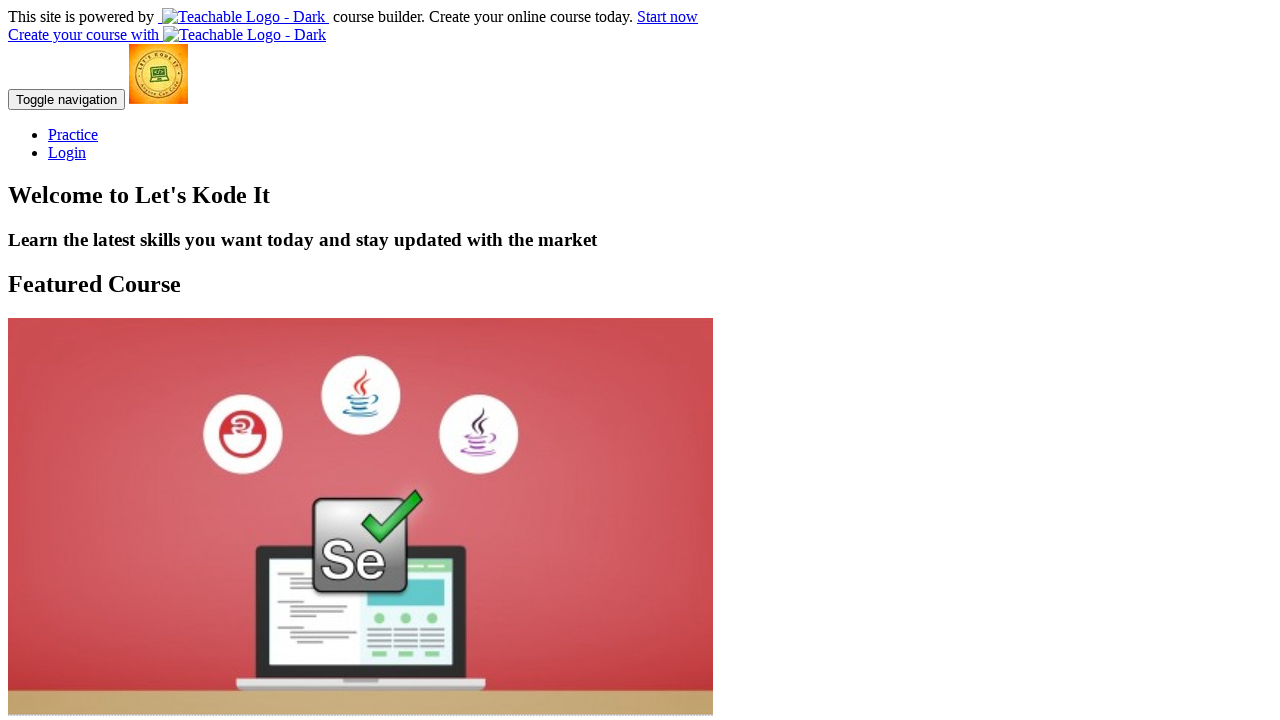

Refreshed page by navigating to current URL
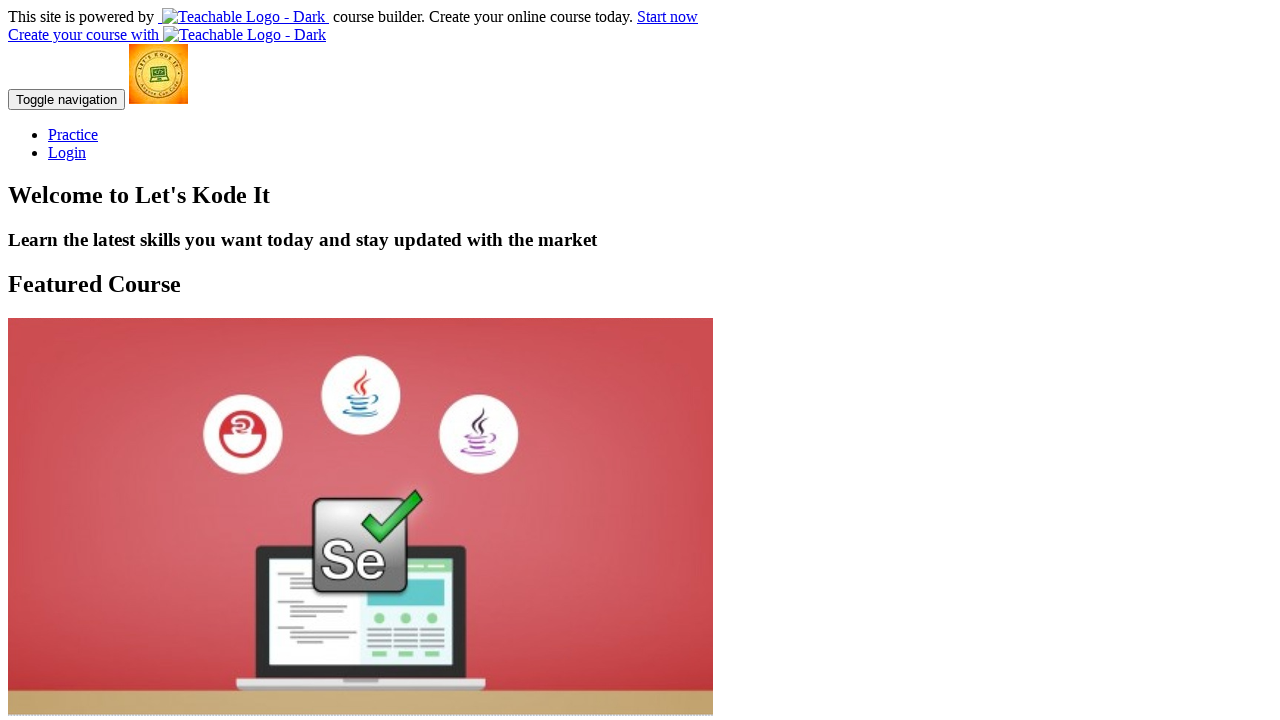

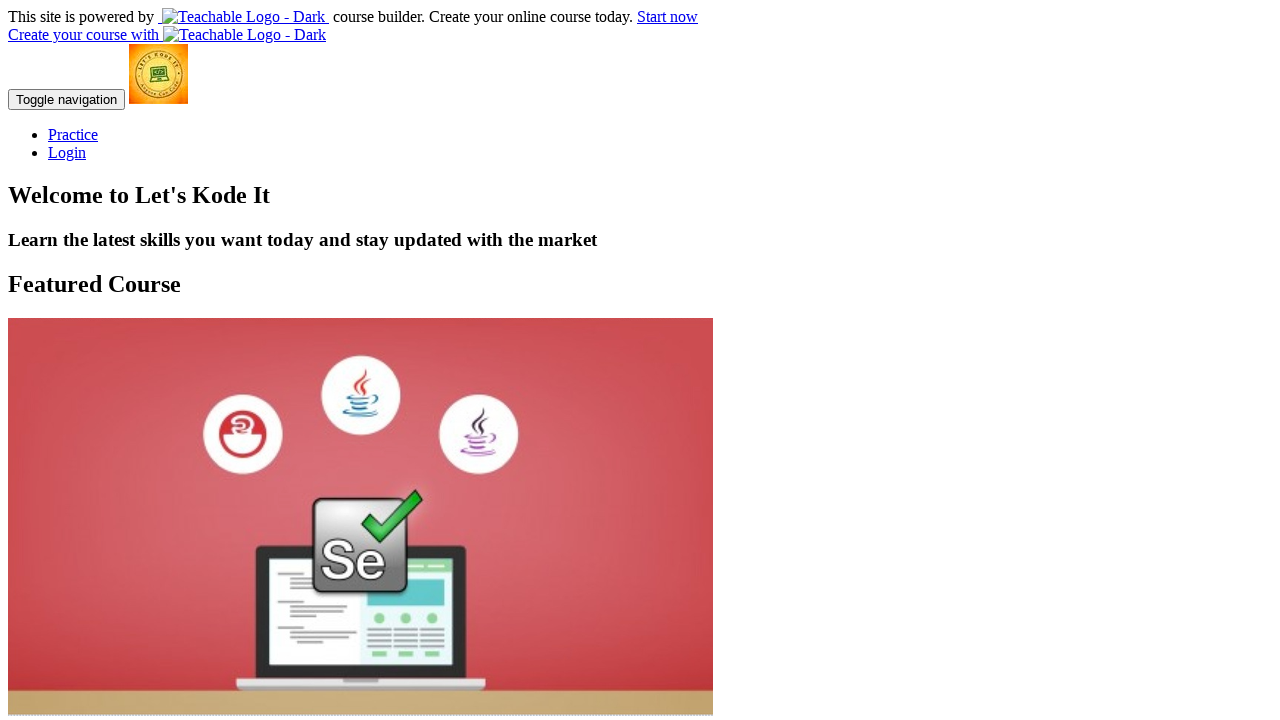